Tests adding a todo item with a different message to verify the todo functionality

Starting URL: https://lambdatest.github.io/sample-todo-app

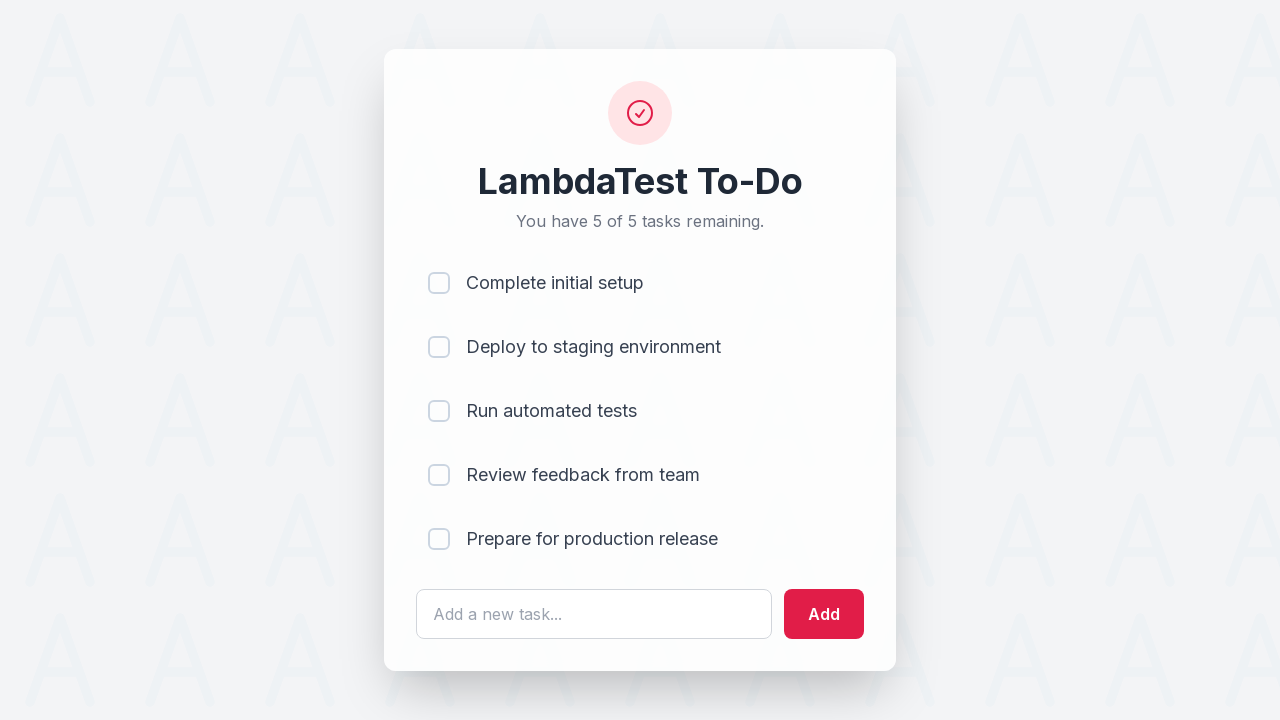

Filled todo input field with 'Hey there! It's been a good day!' on #sampletodotext
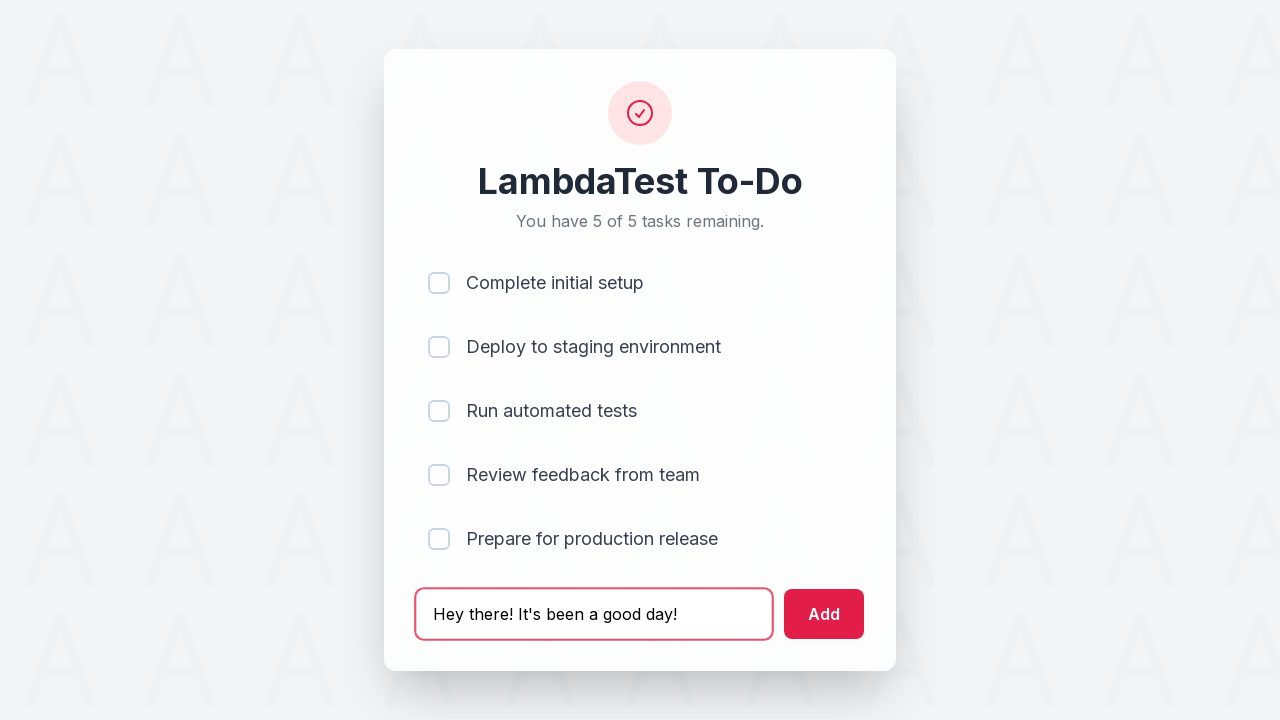

Pressed Enter to submit the new todo item on #sampletodotext
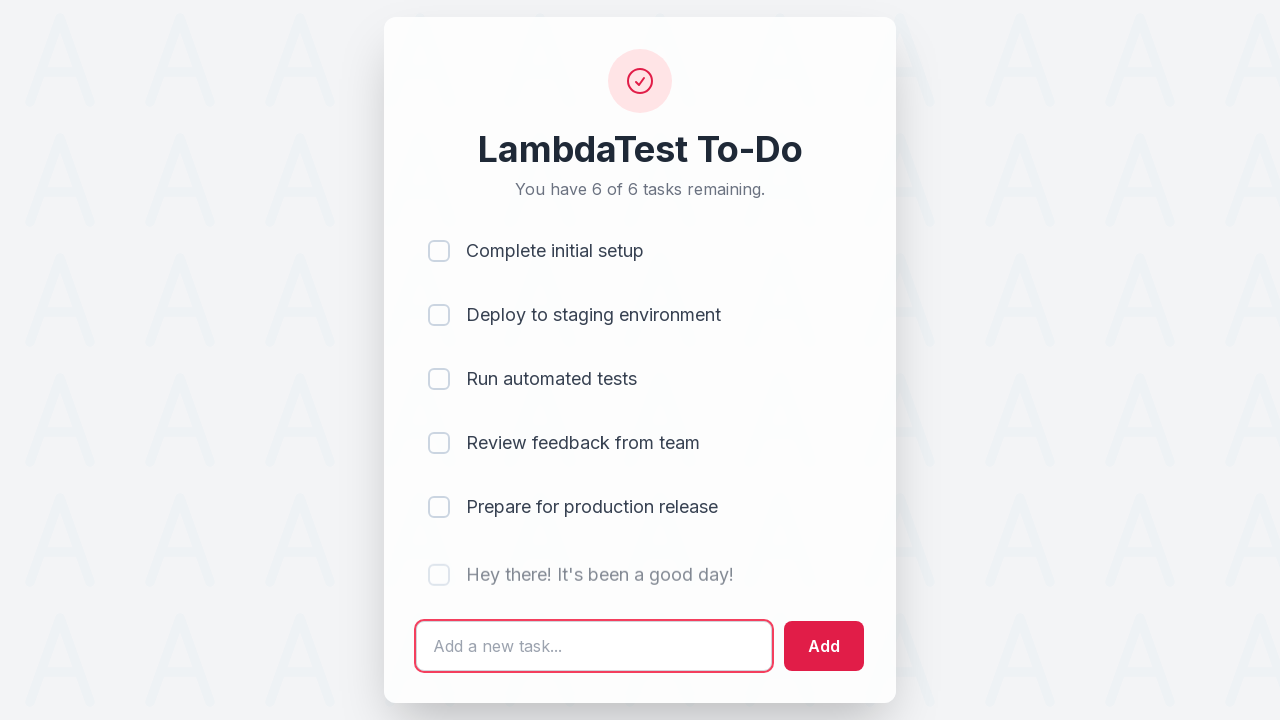

New todo item appeared in the list
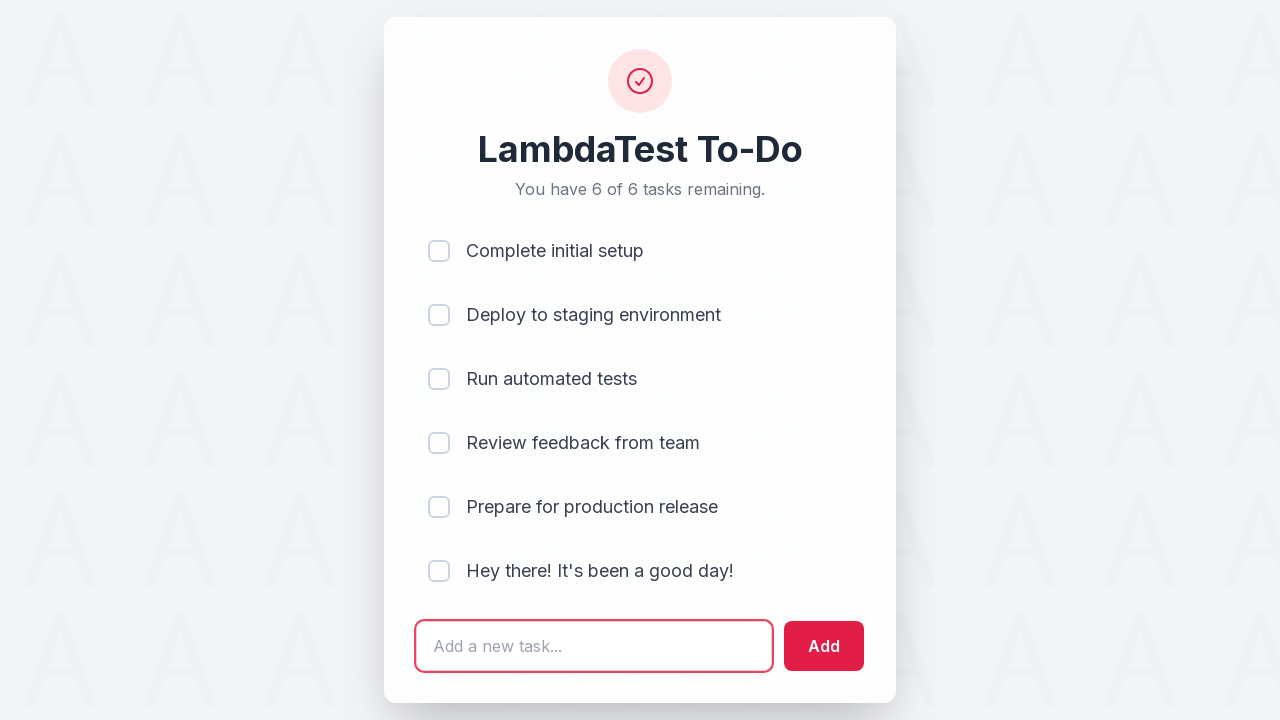

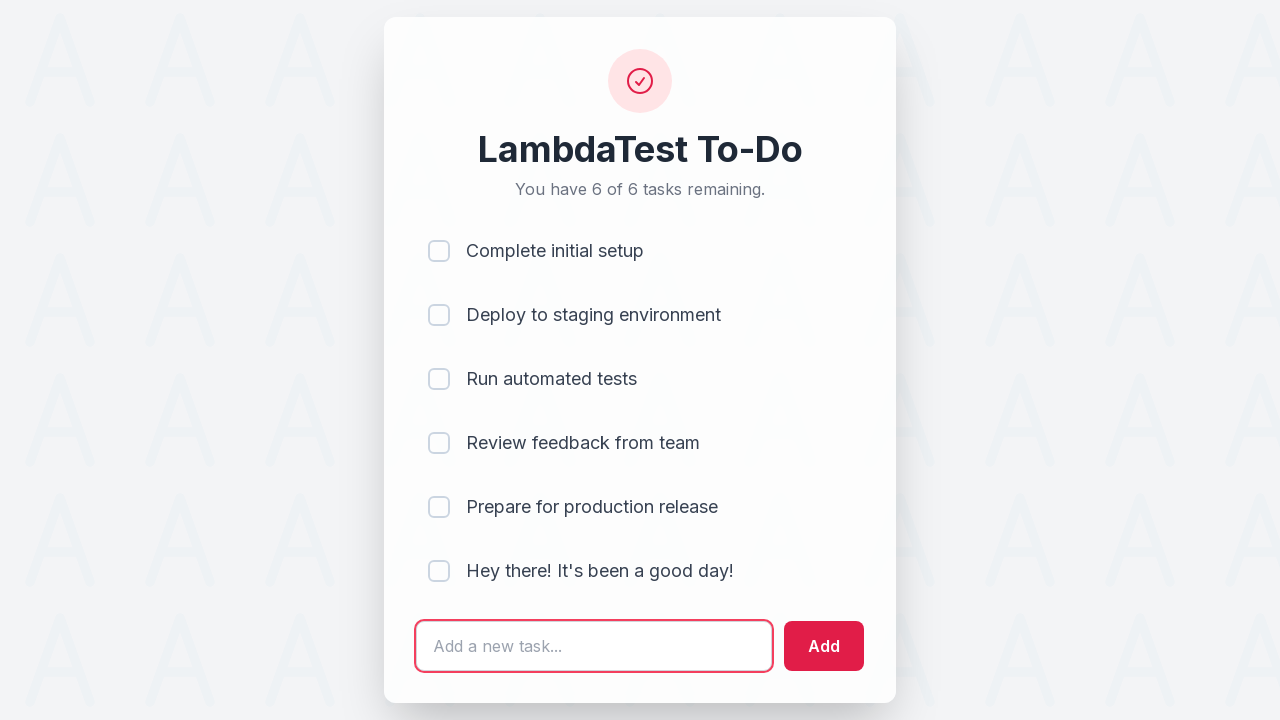